Tests browser window/tab handling by clicking a link that opens a new window, then switching to the new window and verifying it contains "New Window" text

Starting URL: https://the-internet.herokuapp.com/windows

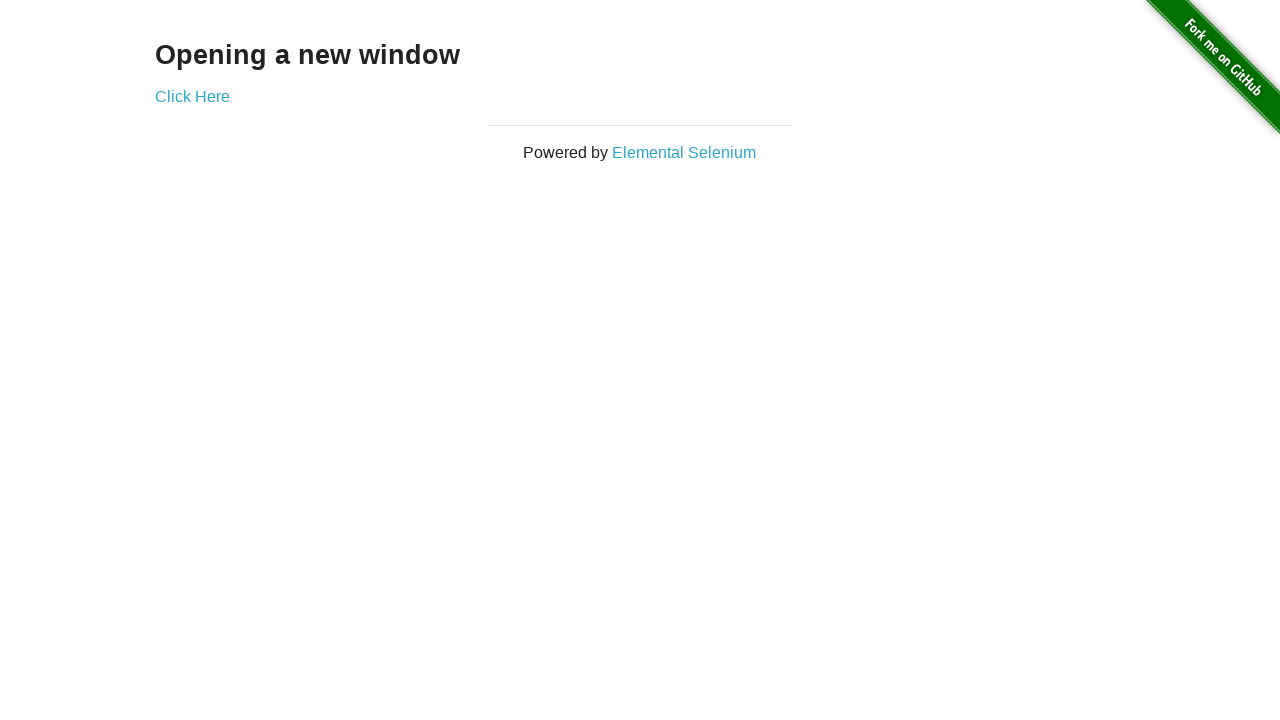

Clicked 'Click Here' link to open new window at (192, 96) on xpath=//a[normalize-space()='Click Here']
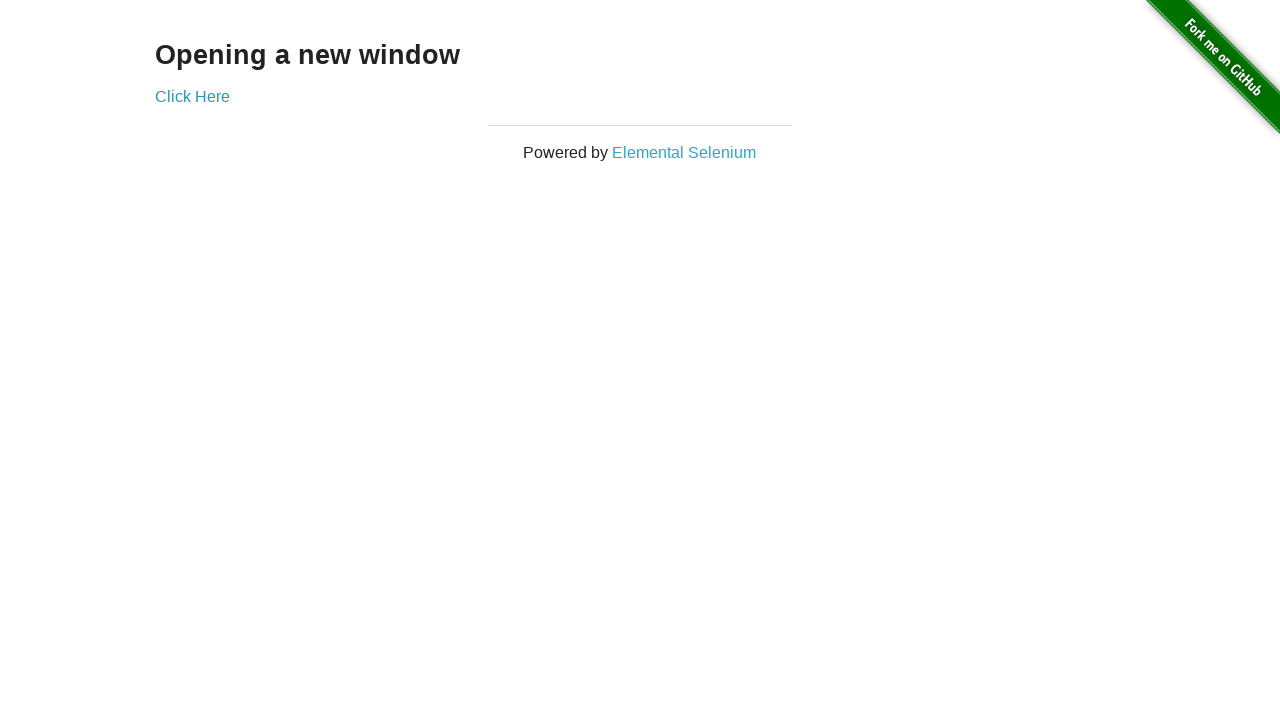

Captured new page/window from popup
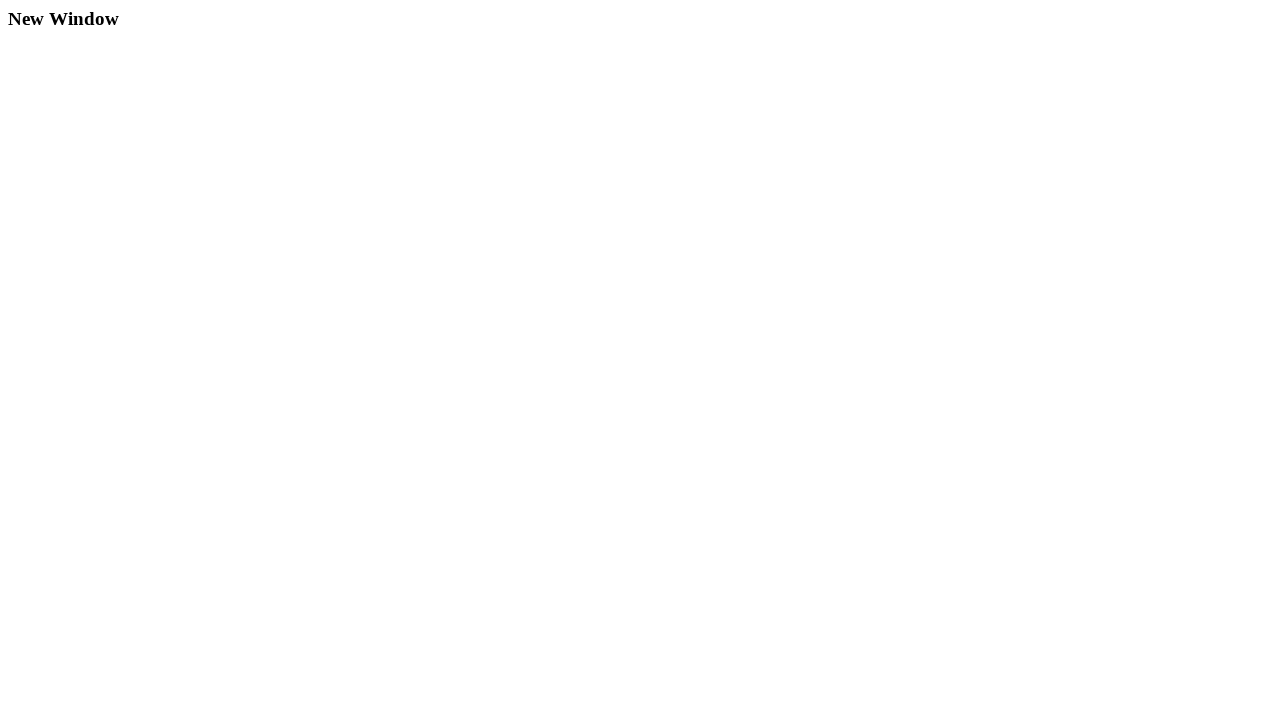

New page finished loading
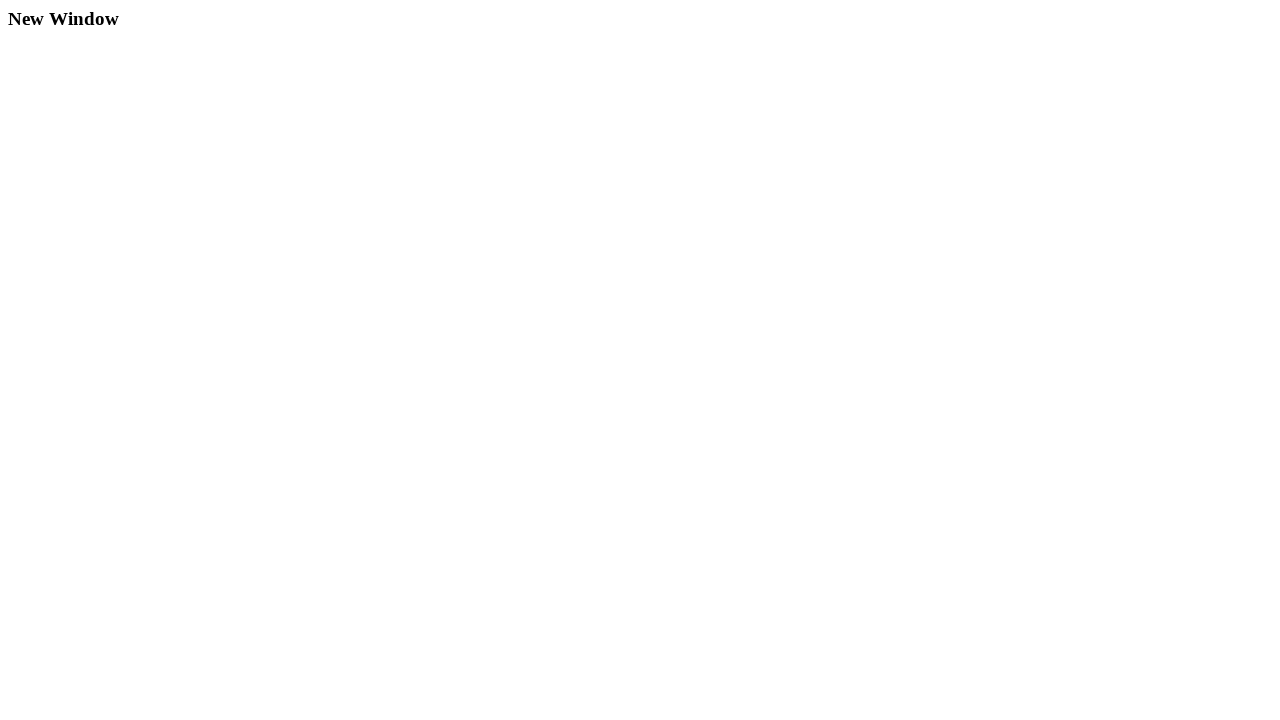

Verified 'New Window' text is present in new page
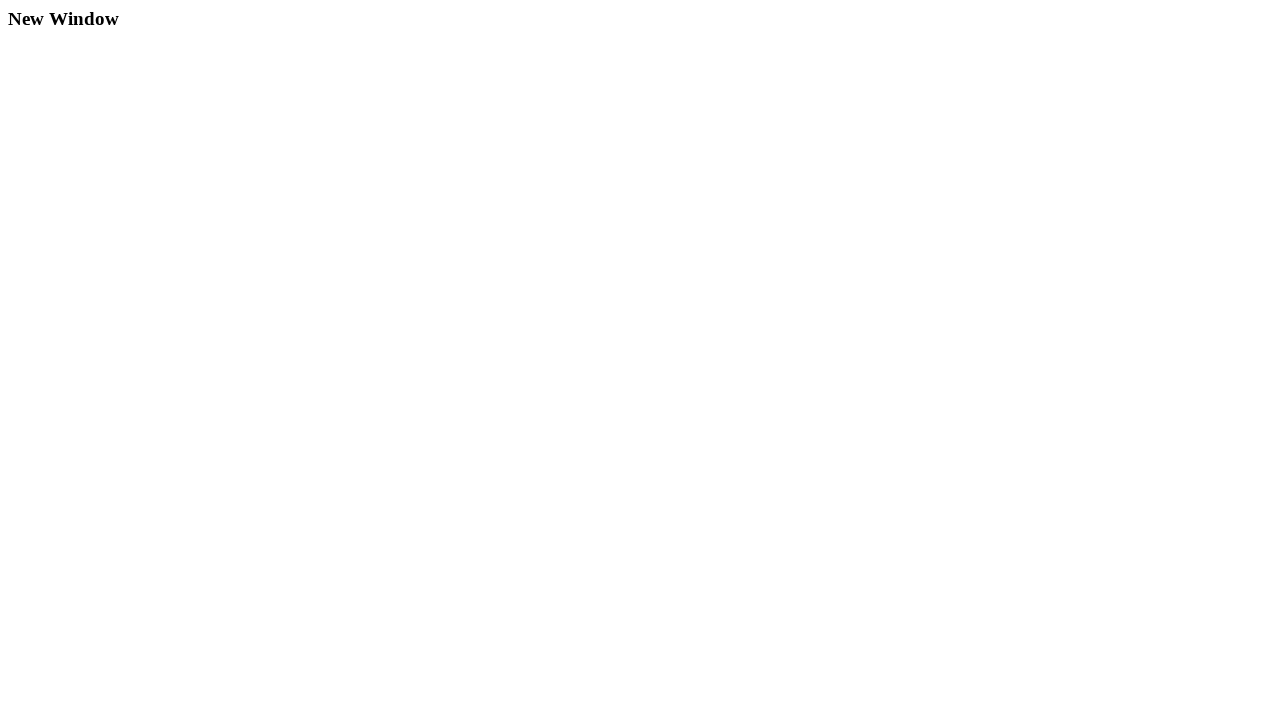

Switched back to original page/window
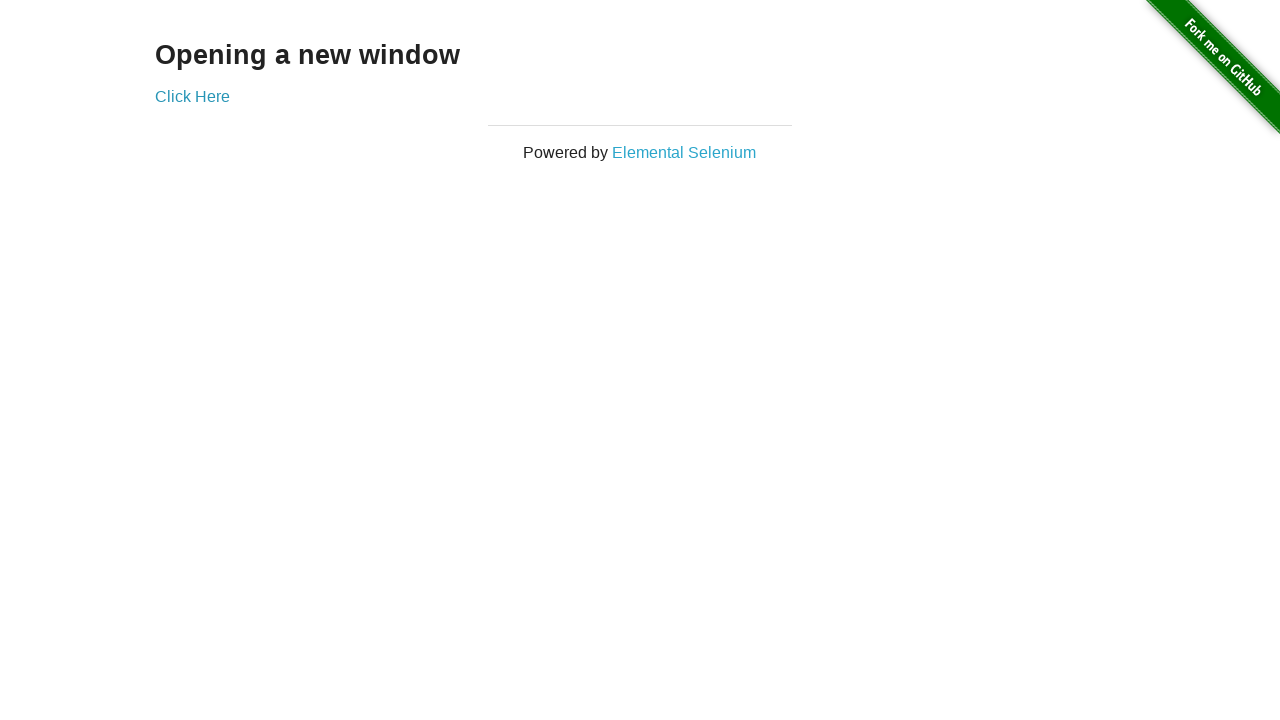

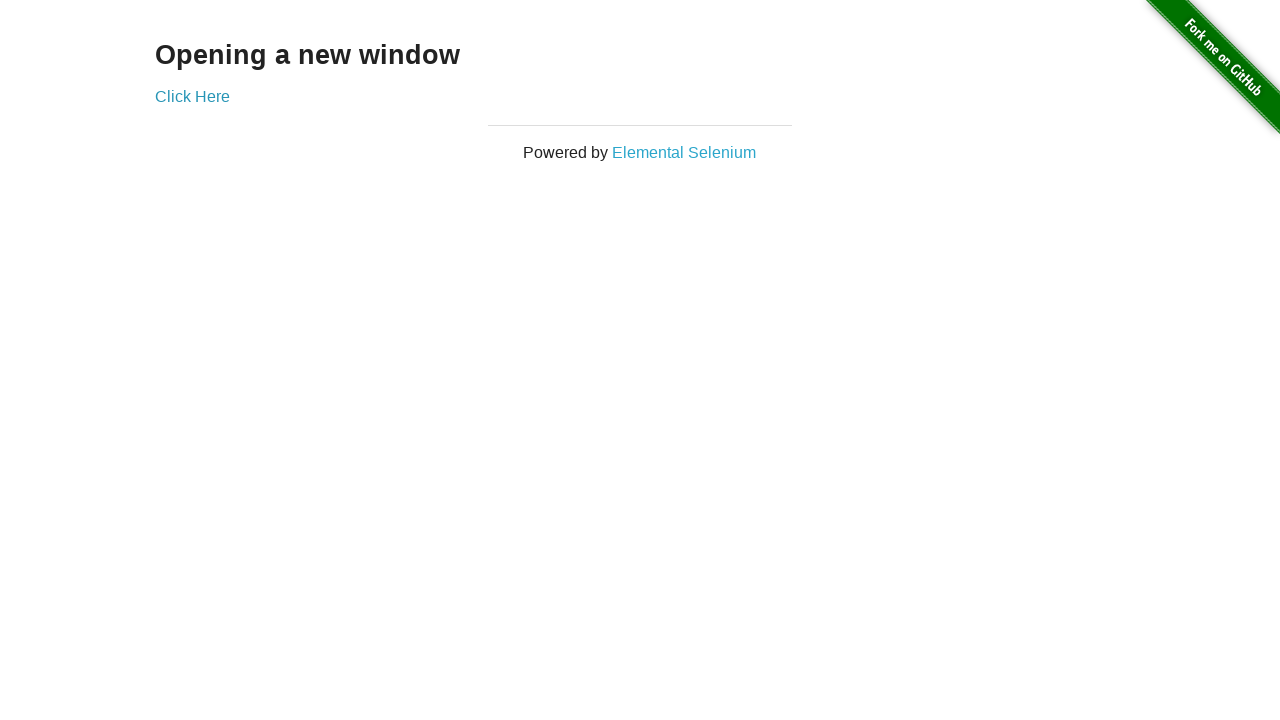